Tests dropdown menu functionality by selecting options using index, value, and visible text methods on a demo dropdown page

Starting URL: https://the-internet.herokuapp.com/dropdown

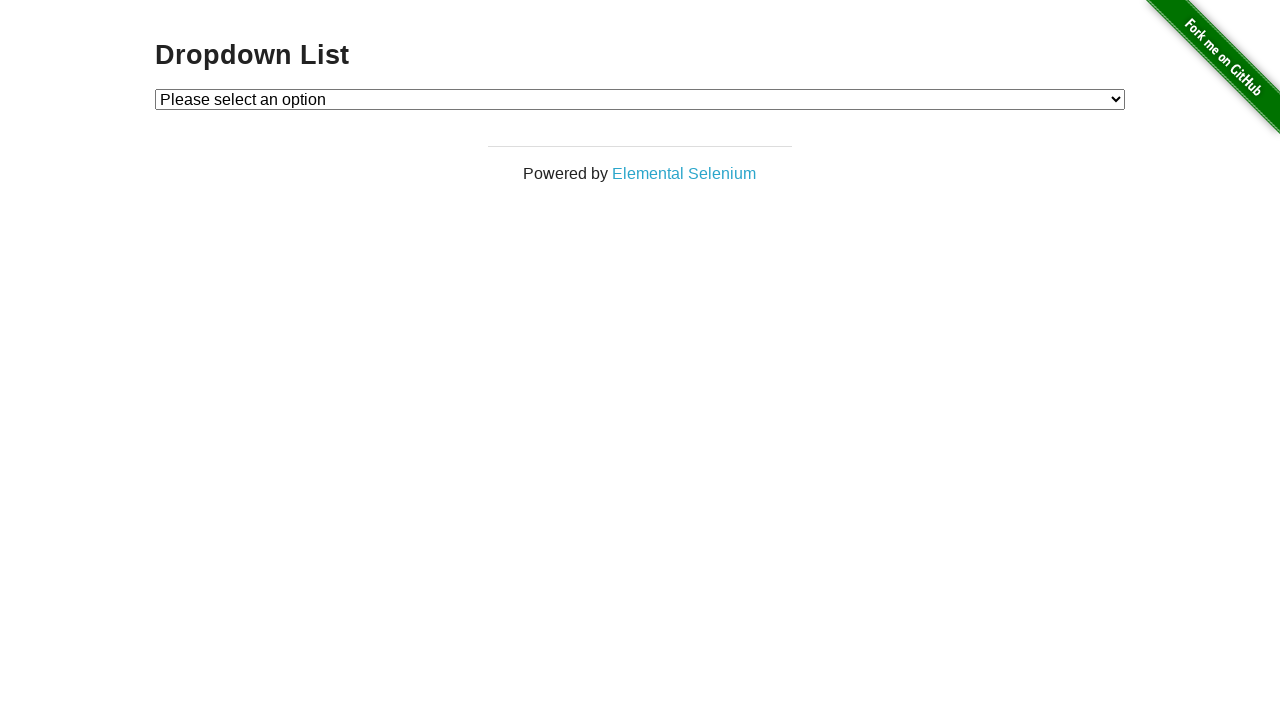

Selected Option 1 from dropdown by index on #dropdown
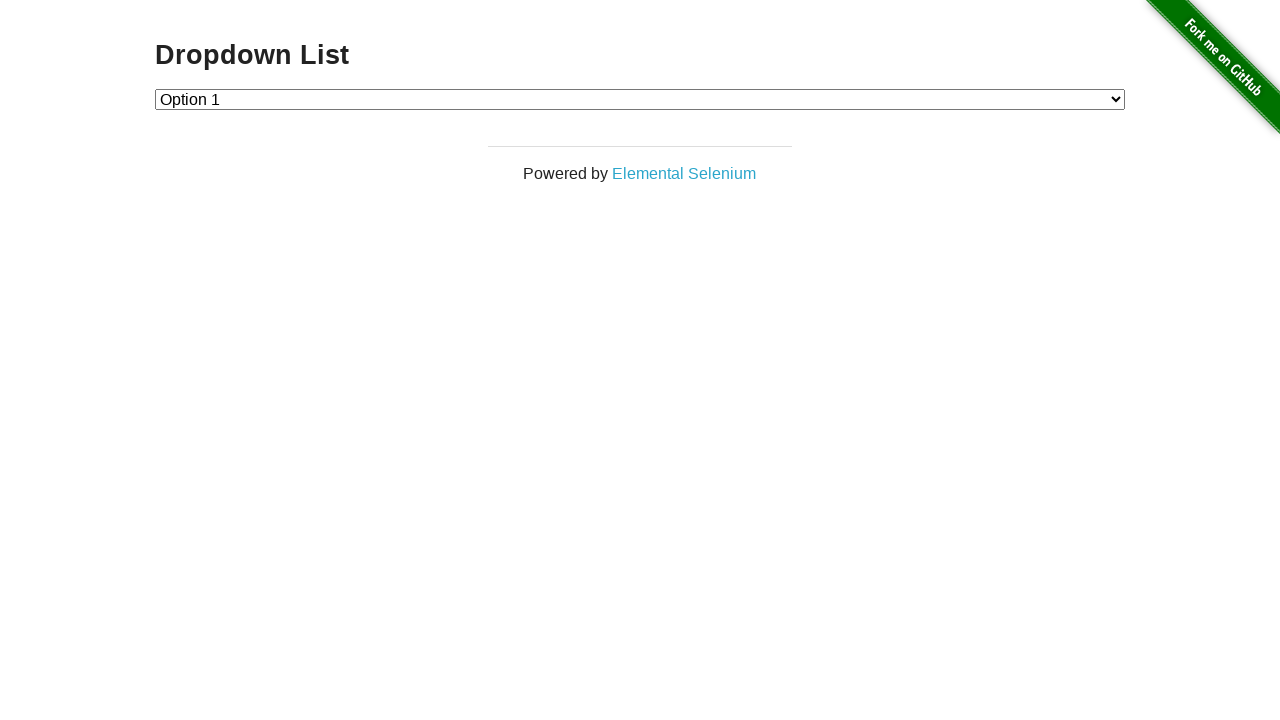

Selected Option 2 from dropdown by value on #dropdown
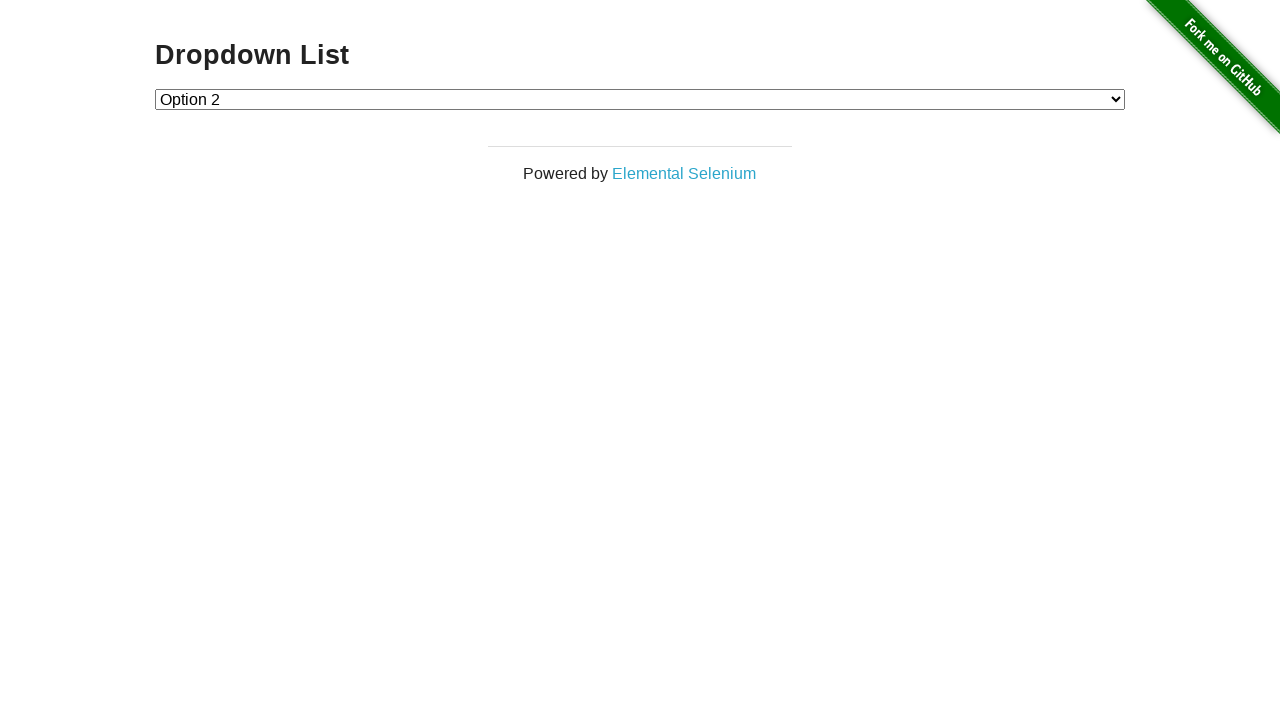

Selected Option 1 from dropdown by visible text on #dropdown
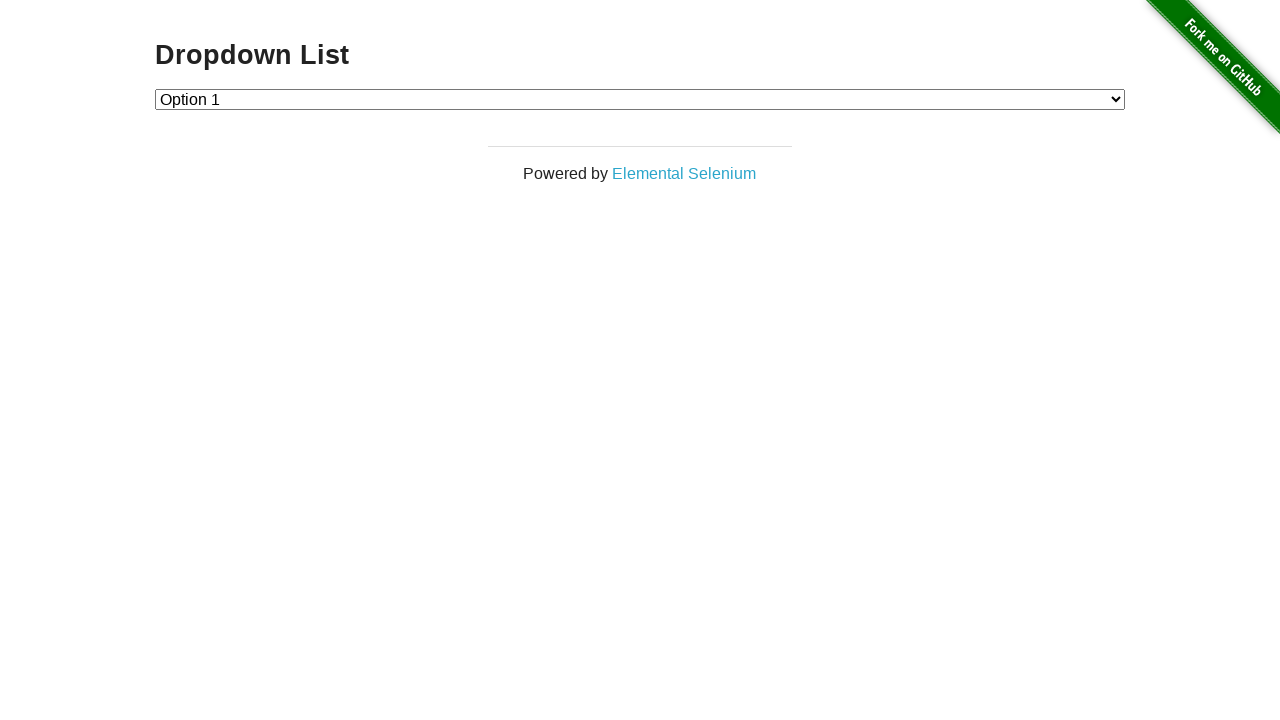

Verified dropdown element is visible
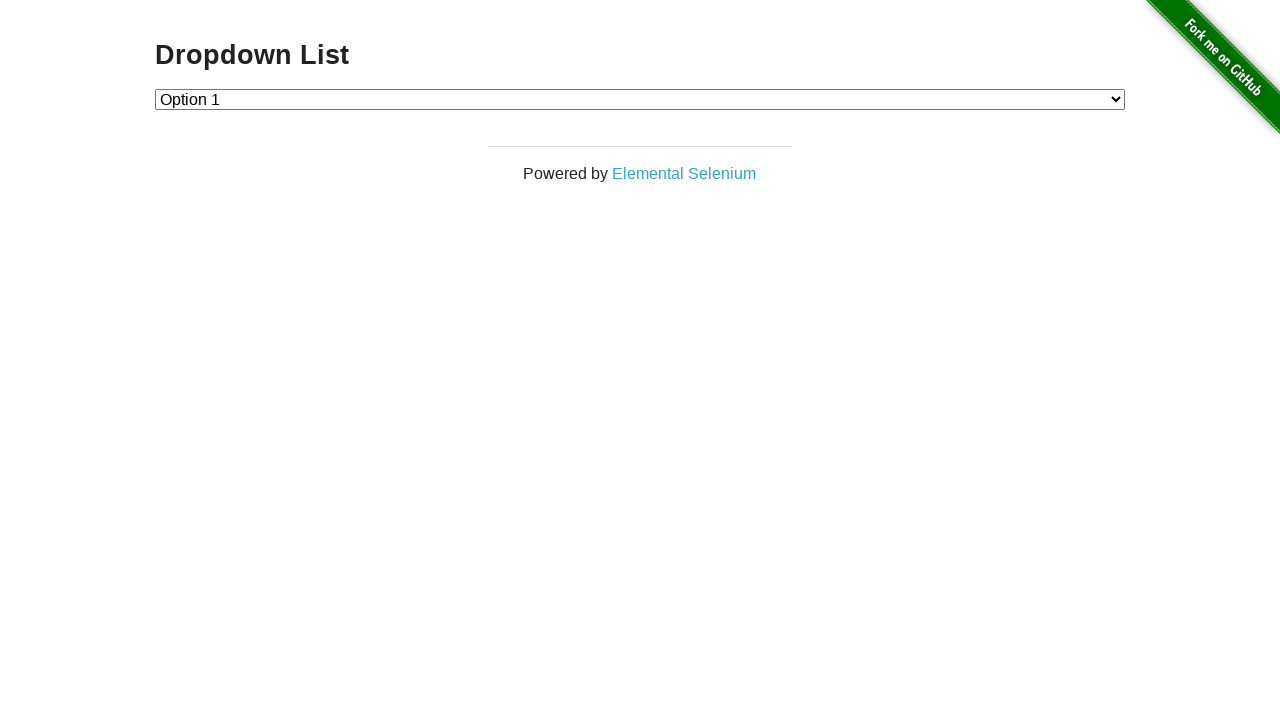

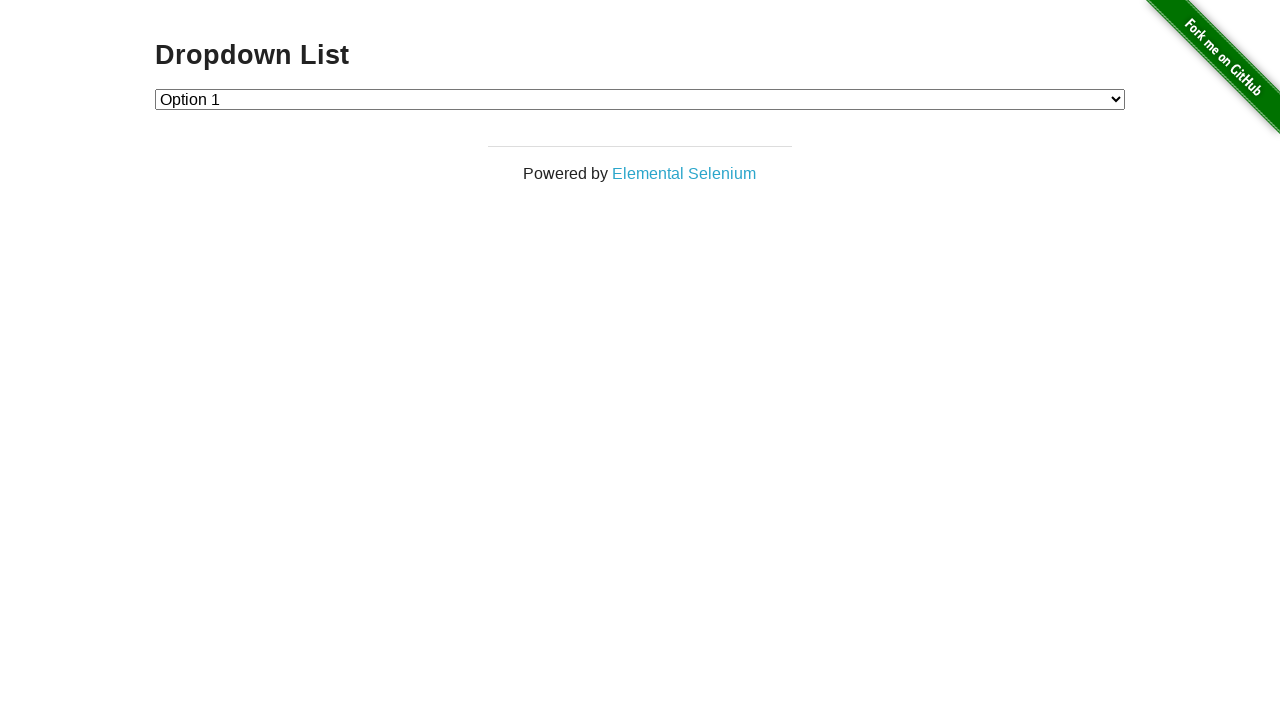